Tests keyboard input functionality by typing text on a page and verifying it appears correctly

Starting URL: https://training-support.net/webelements/keyboard-events

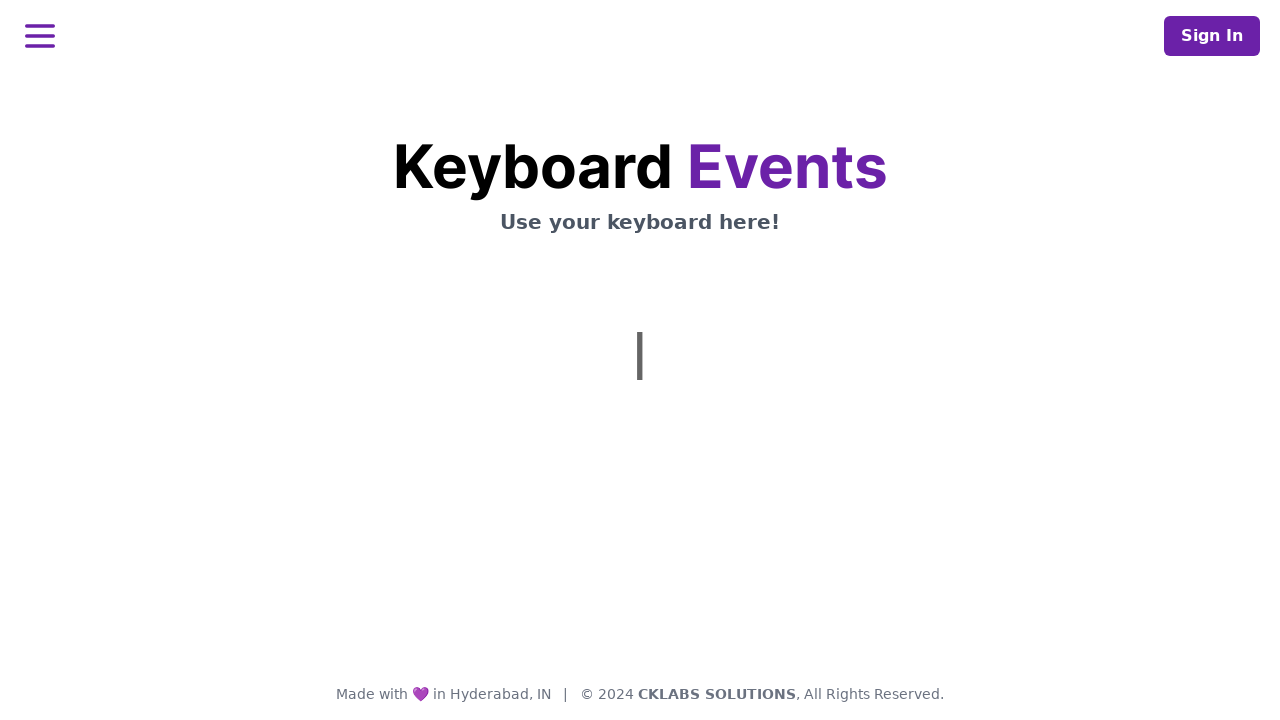

Typed 'This is coming from Selenium!' using keyboard
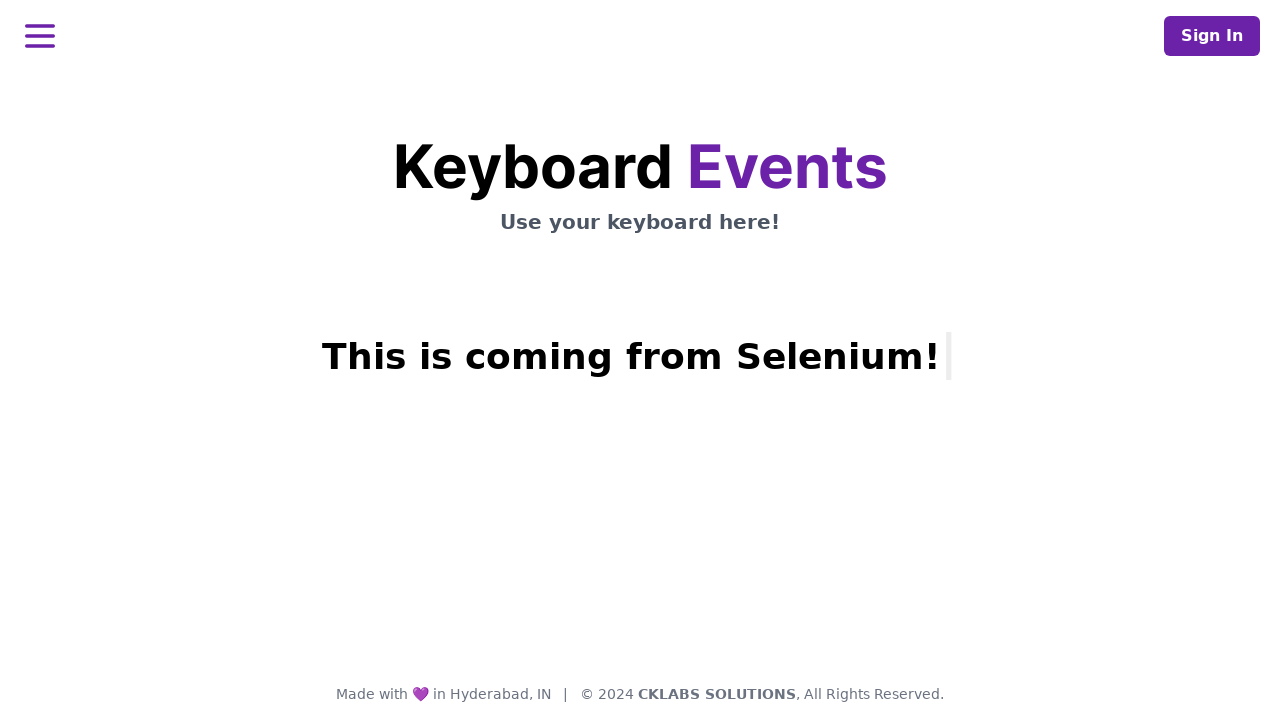

Pressed Enter key
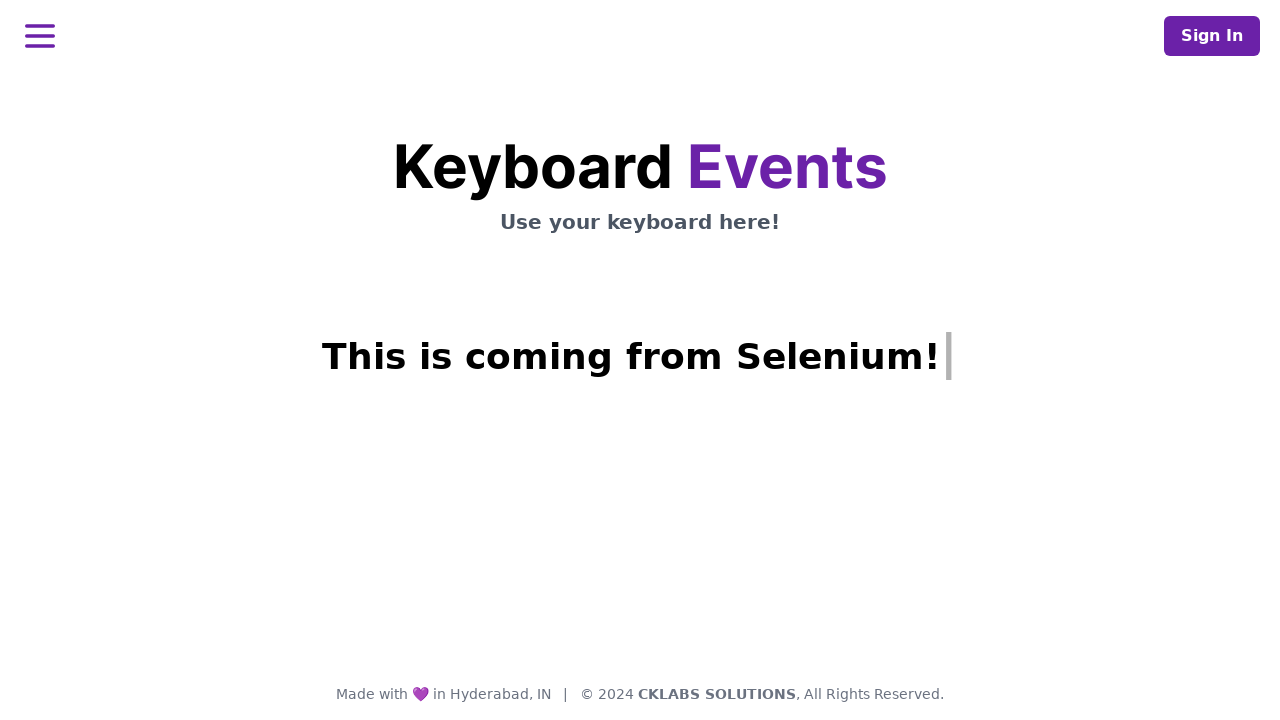

Waited for message element to appear
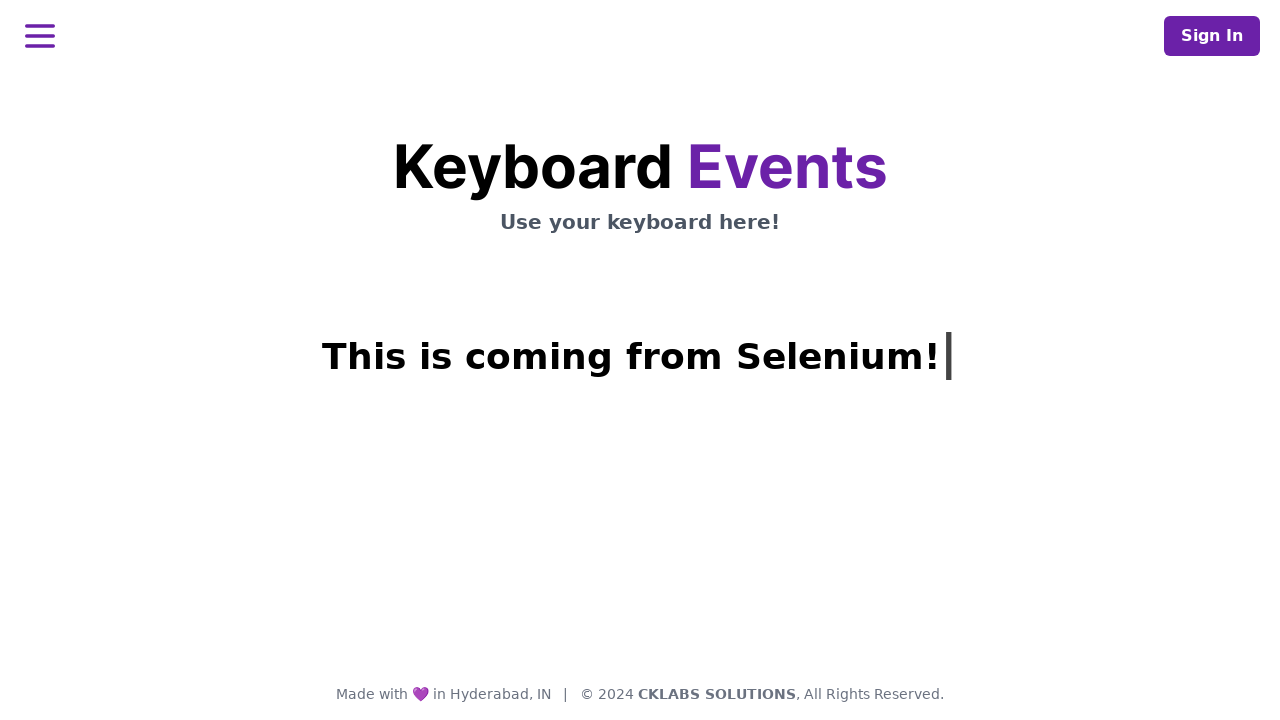

Located the message element
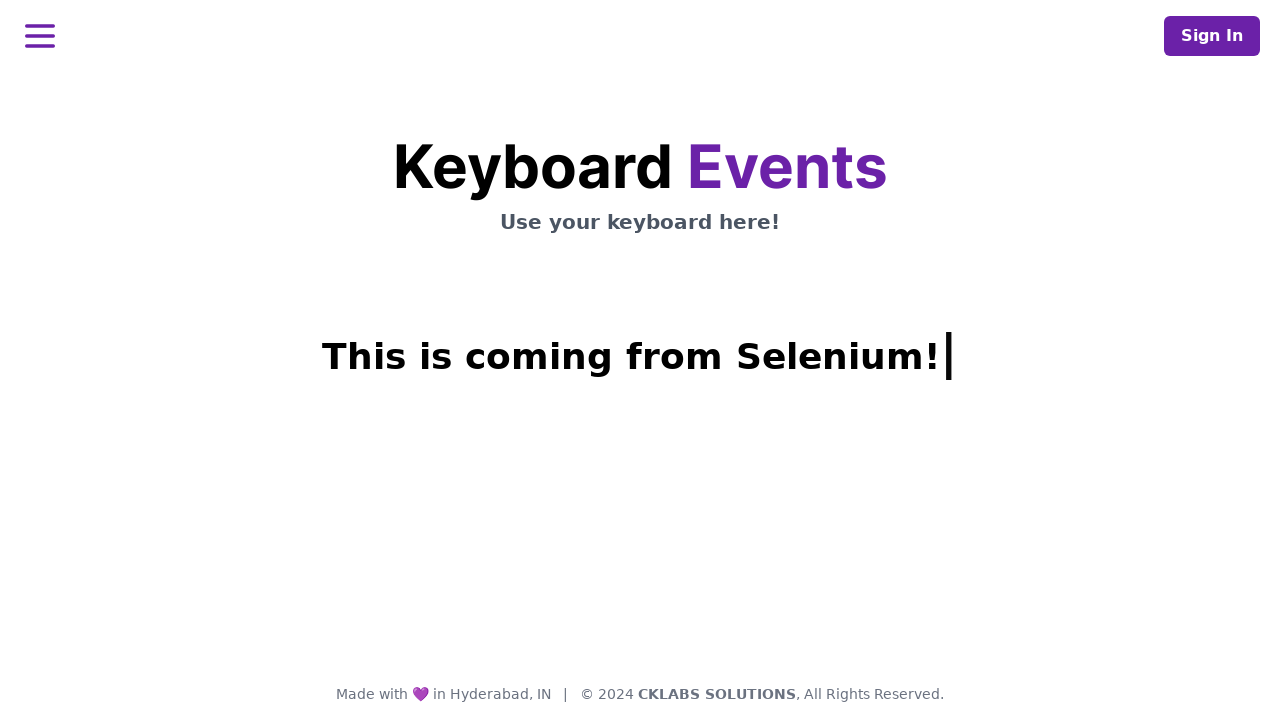

Verified message text: This is coming from Selenium!|
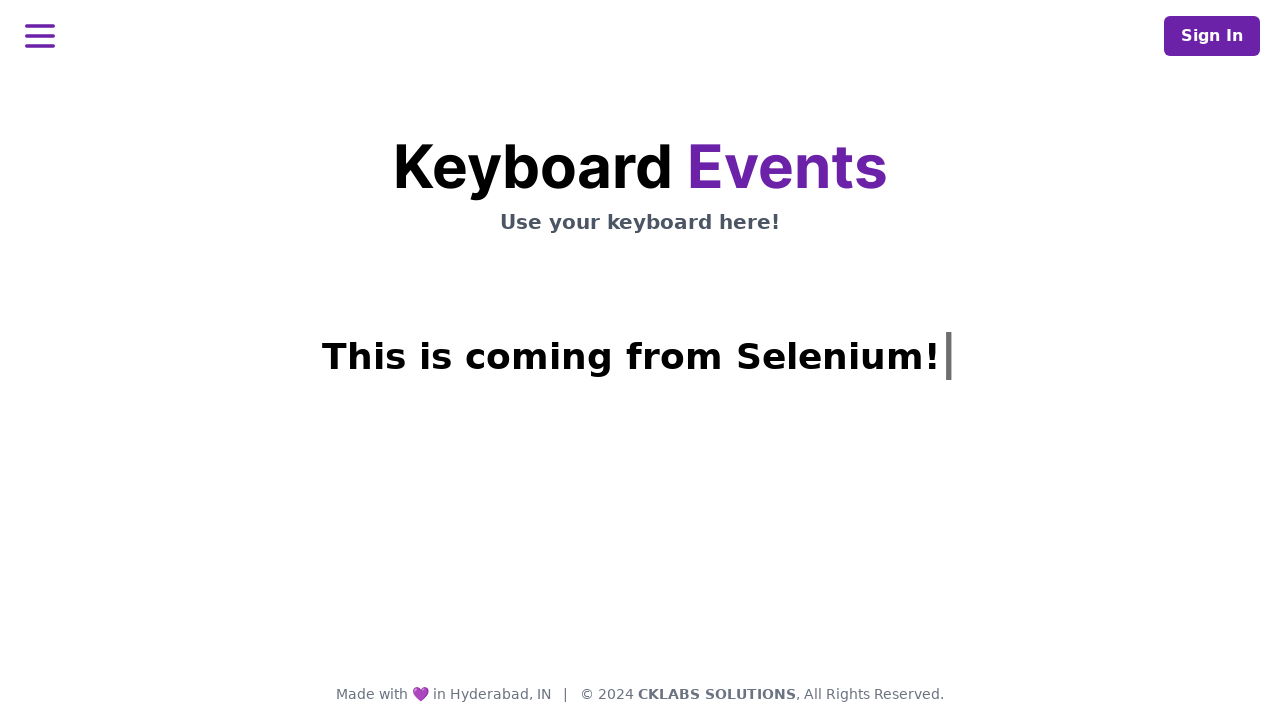

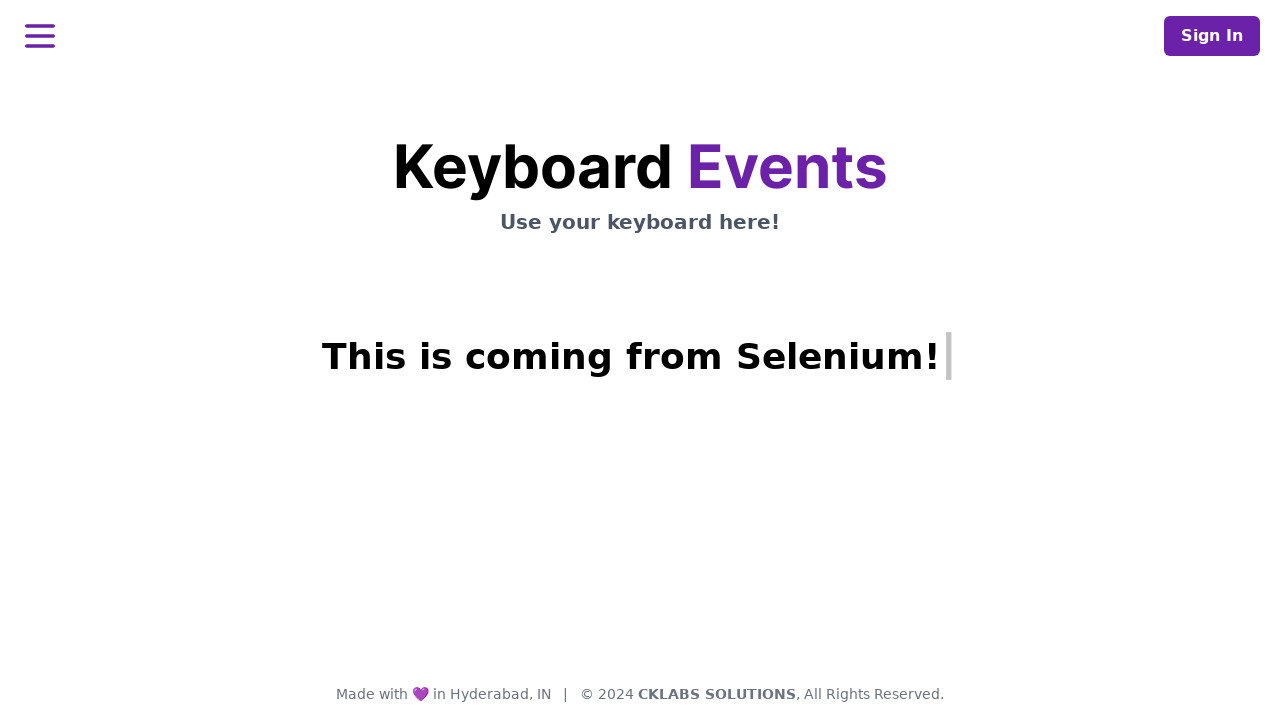